Navigates to Prince XML samples page and clicks on a PDF link to initiate download

Starting URL: https://www.princexml.com/samples/

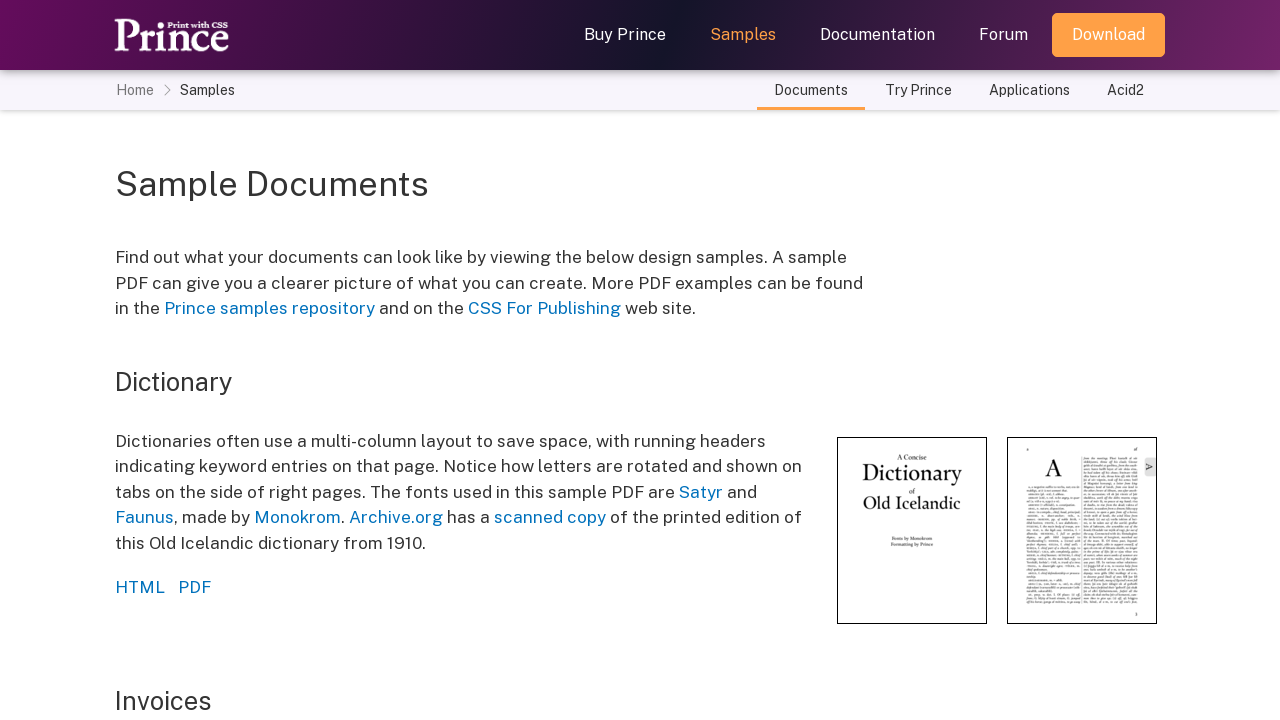

Waited for PDF links to load on Prince XML samples page
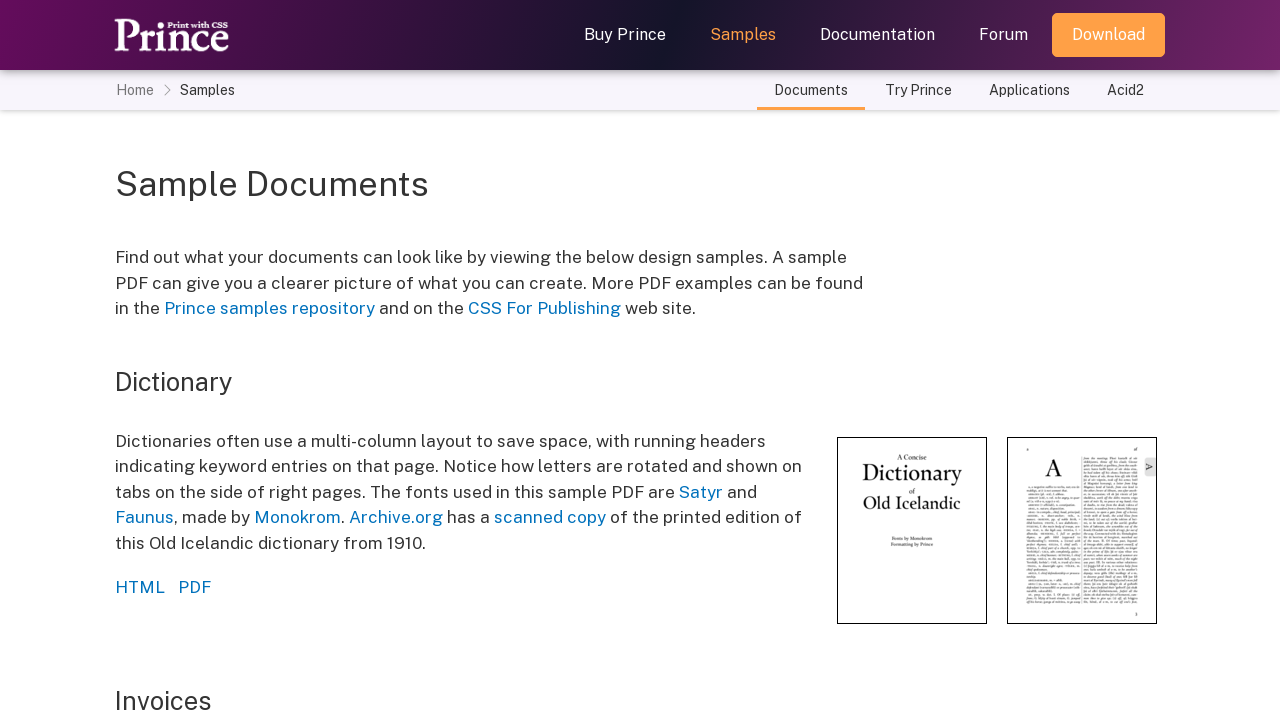

Clicked on dictionary.pdf link to initiate download at (194, 587) on a[href*='dictionary.pdf']
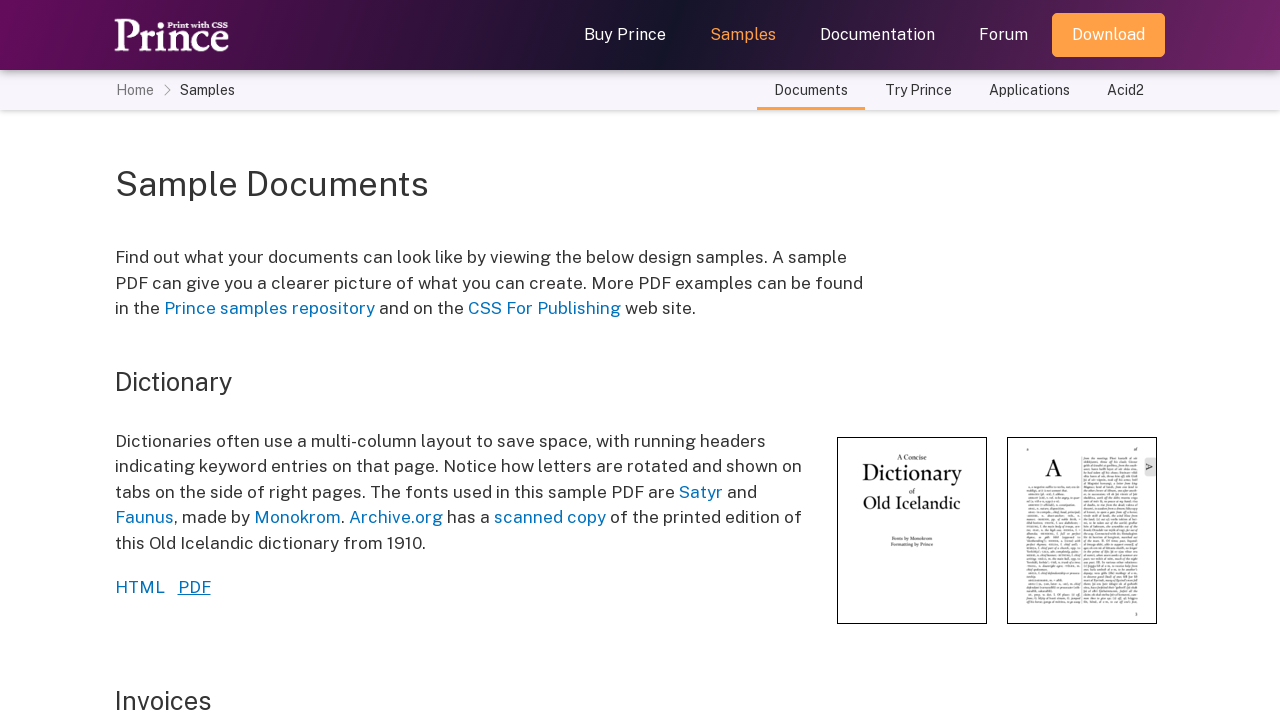

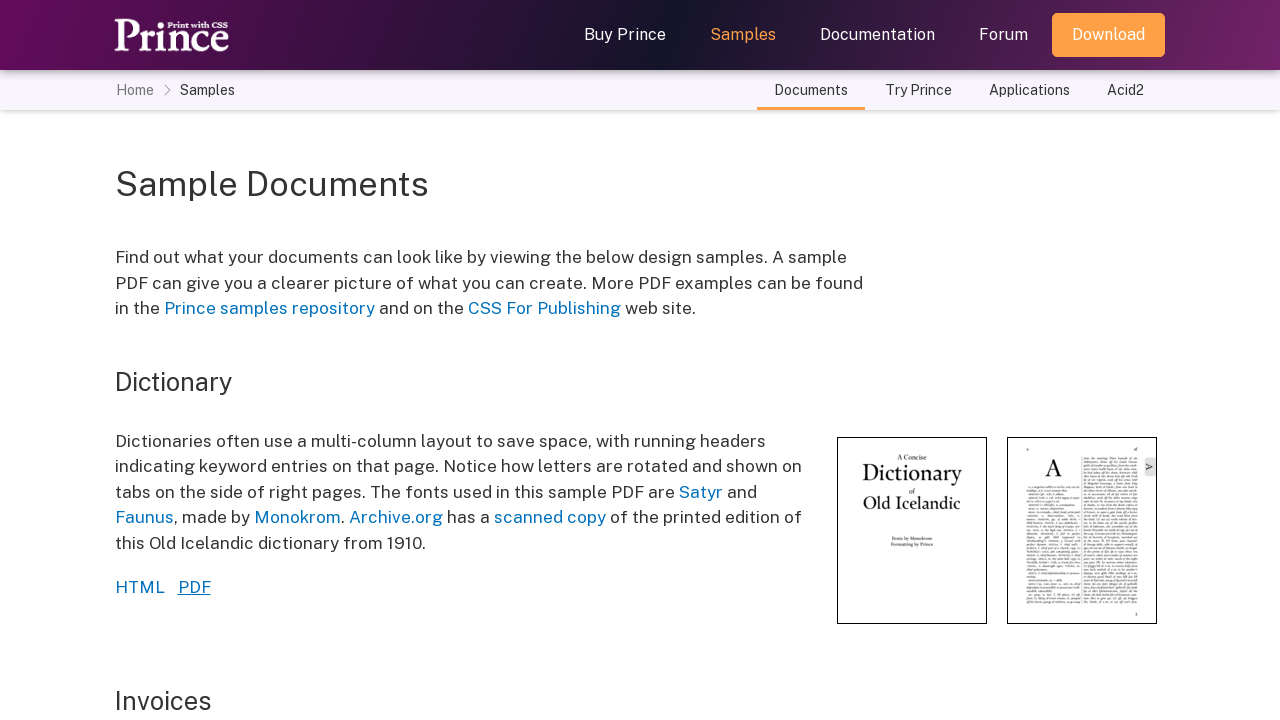